Tests TagName locator by counting links and input elements on the page

Starting URL: https://demo.nopcommerce.com/register?returnUrl=%2F

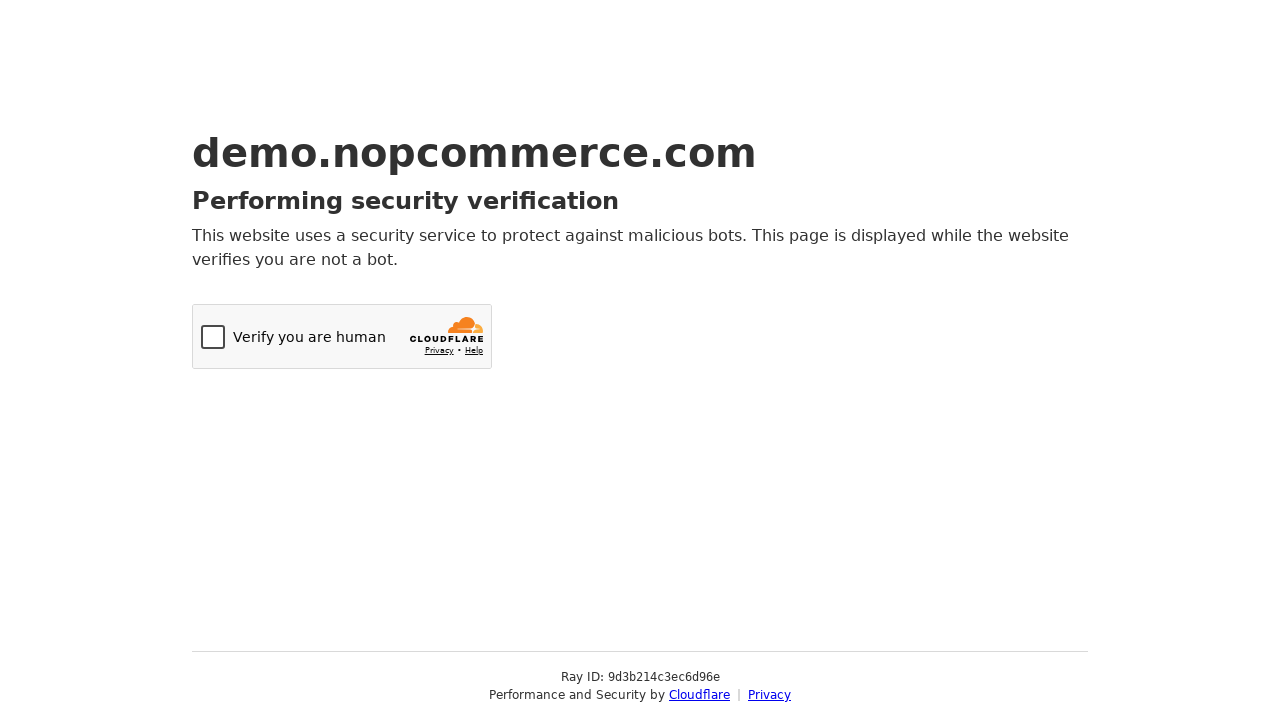

Navigated to NopCommerce registration page
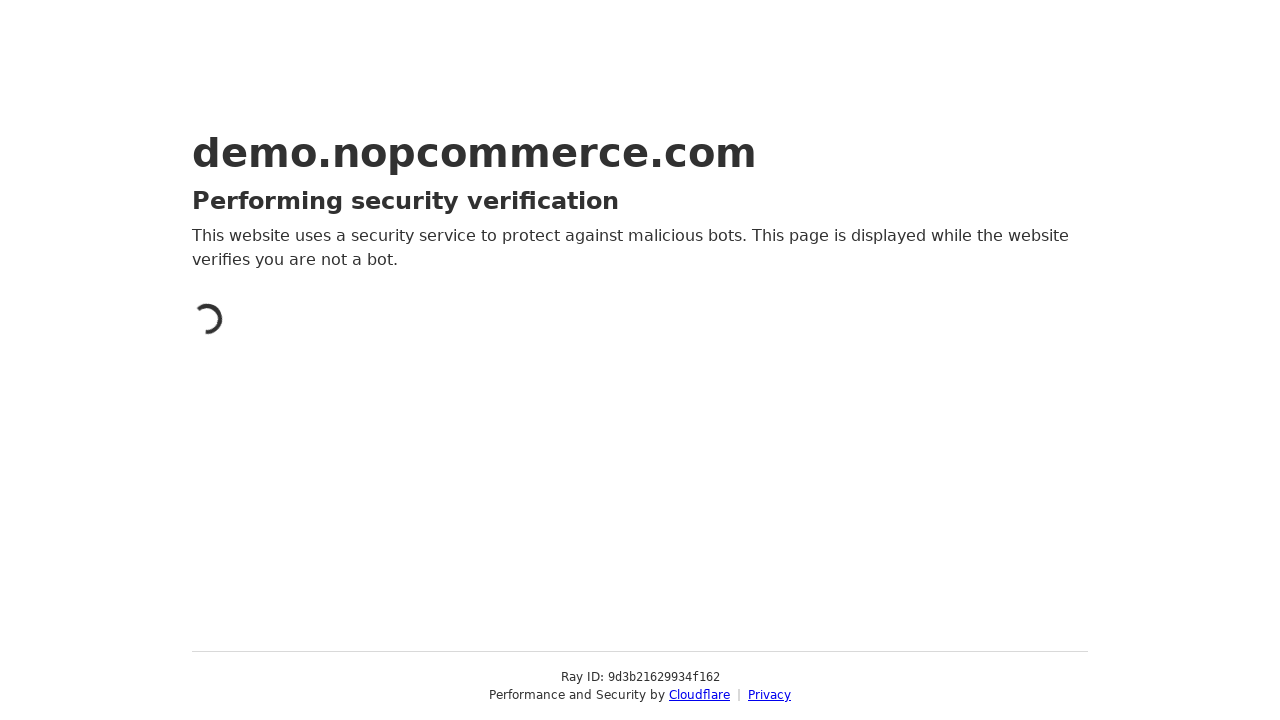

Located all link elements - total links: 2
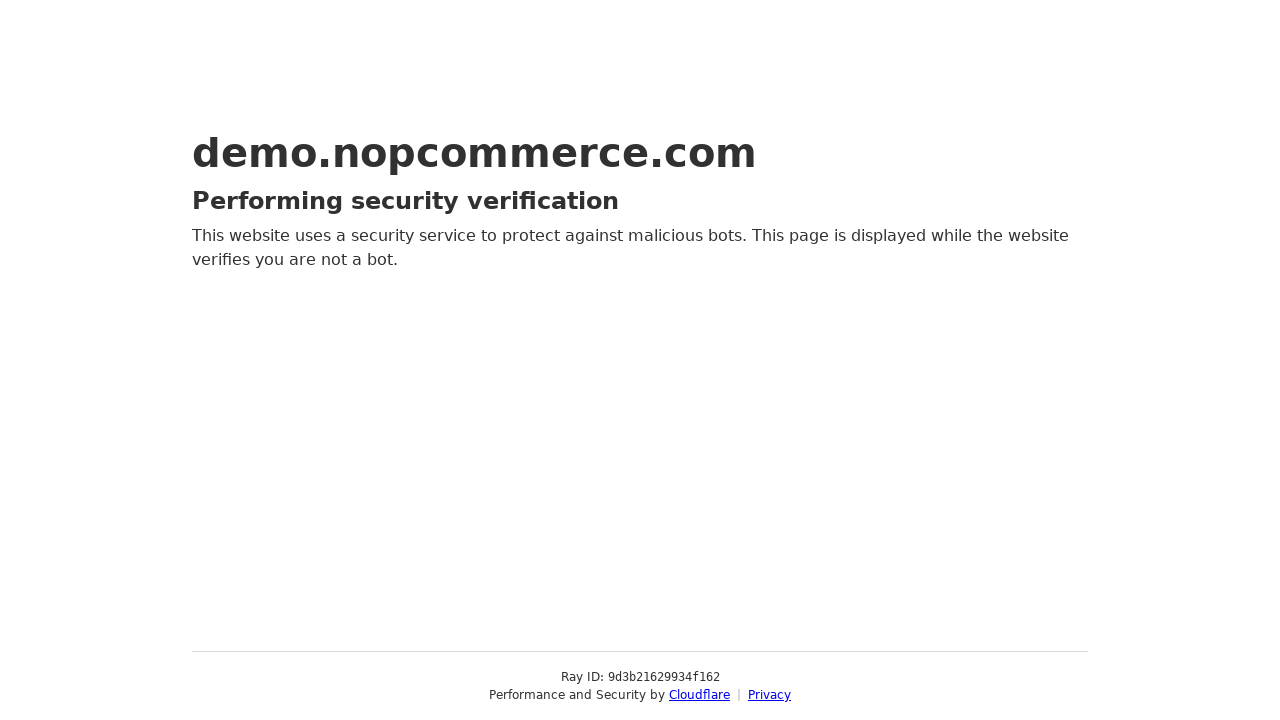

Located all input elements - total inputs: 1
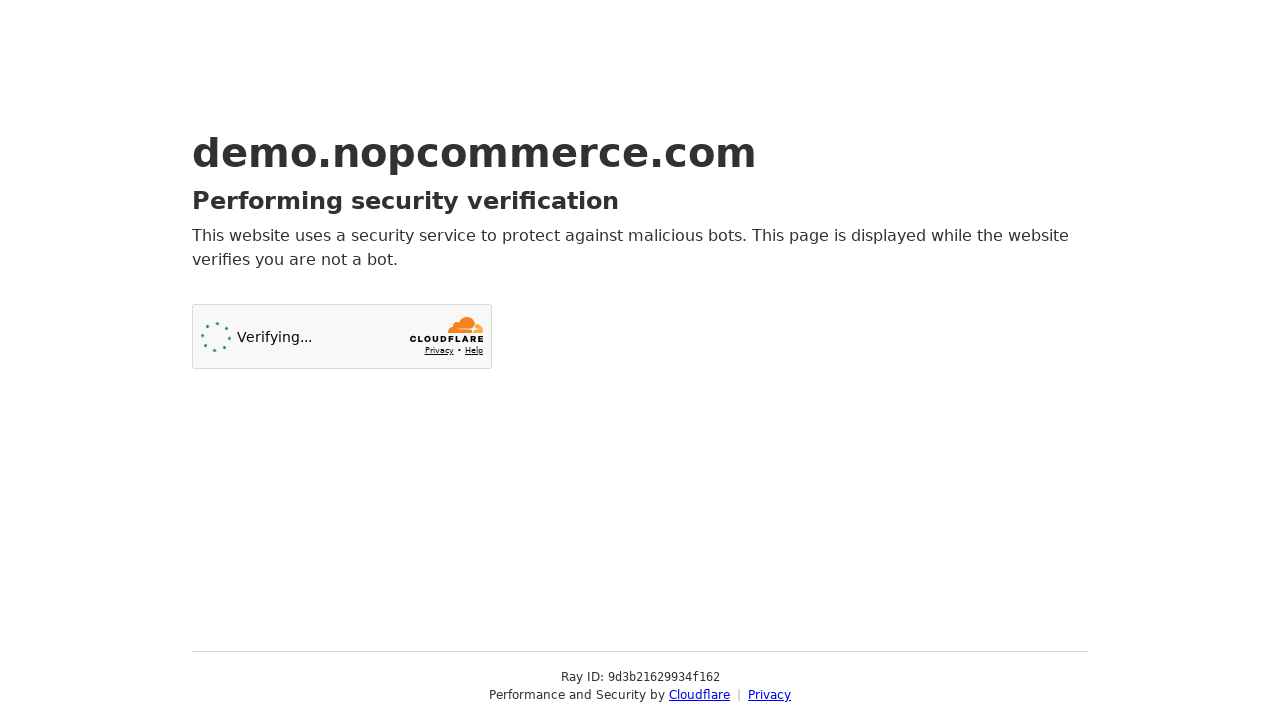

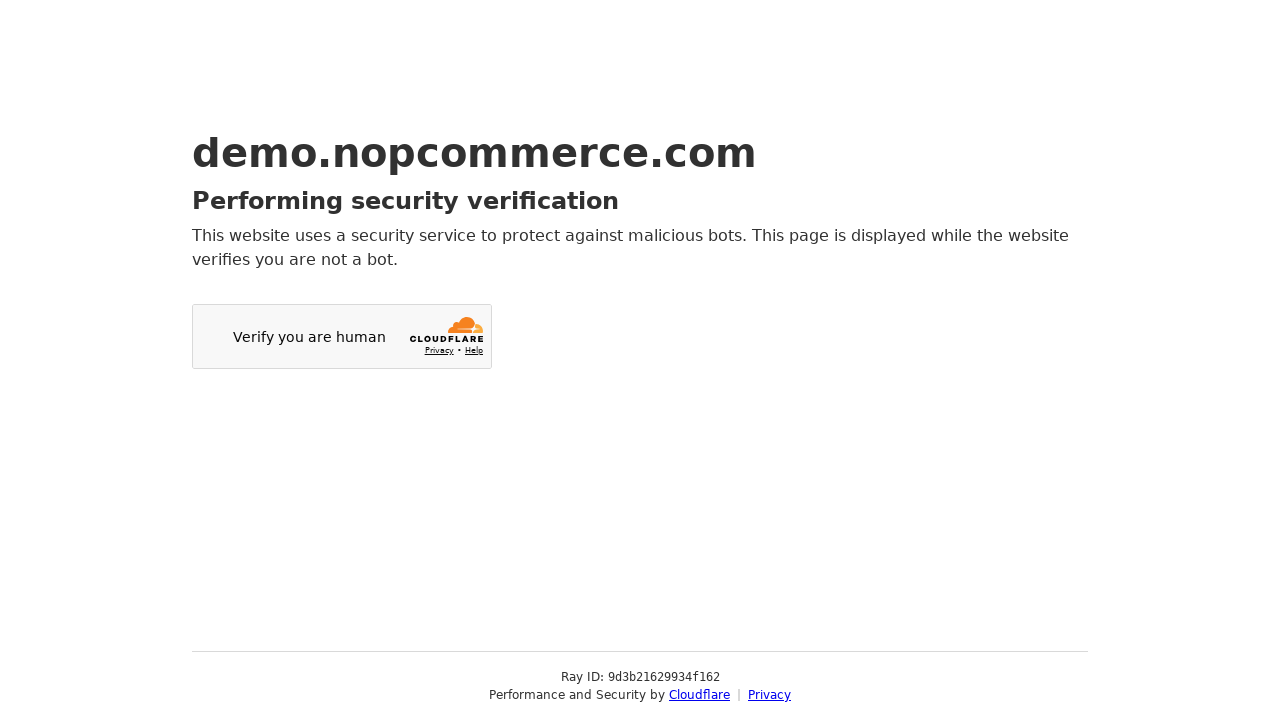